Tests JavaScript prompt alert handling by clicking a button to trigger a prompt dialog, entering text into it, accepting the prompt, and verifying the interaction works correctly.

Starting URL: https://demoqa.com/alerts

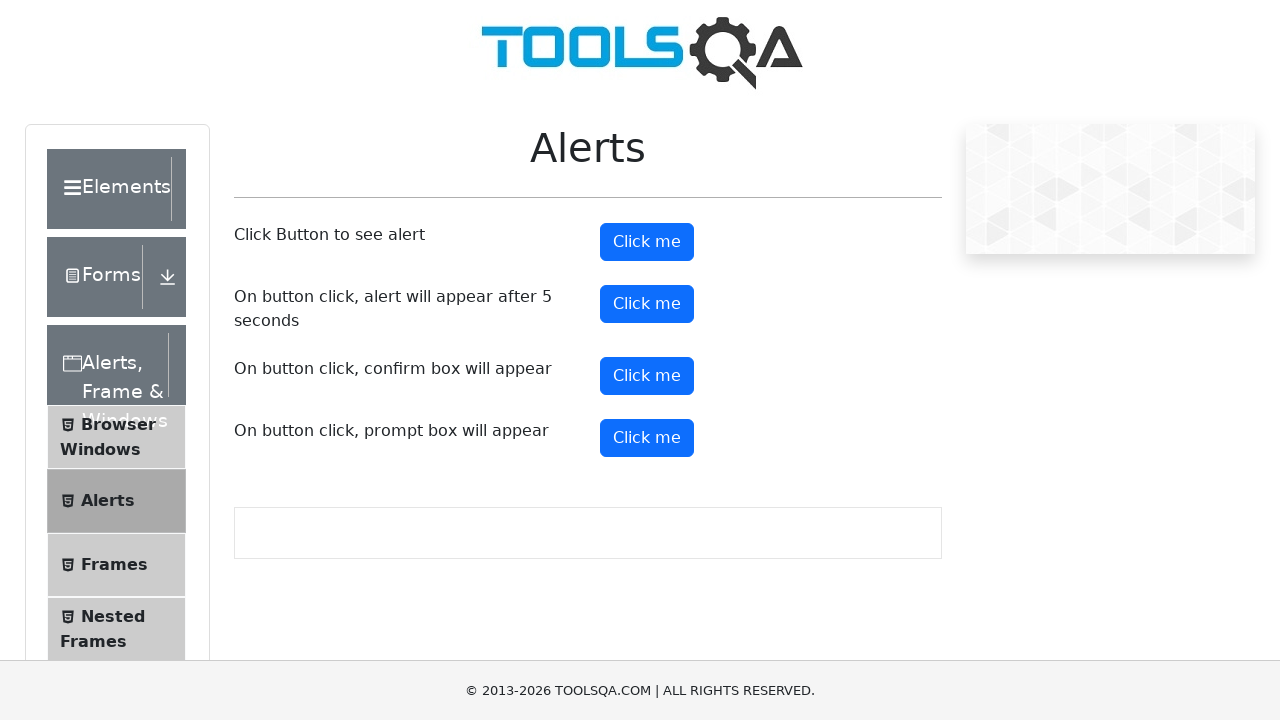

Clicked prompt button to trigger JavaScript prompt dialog at (647, 438) on button#promtButton
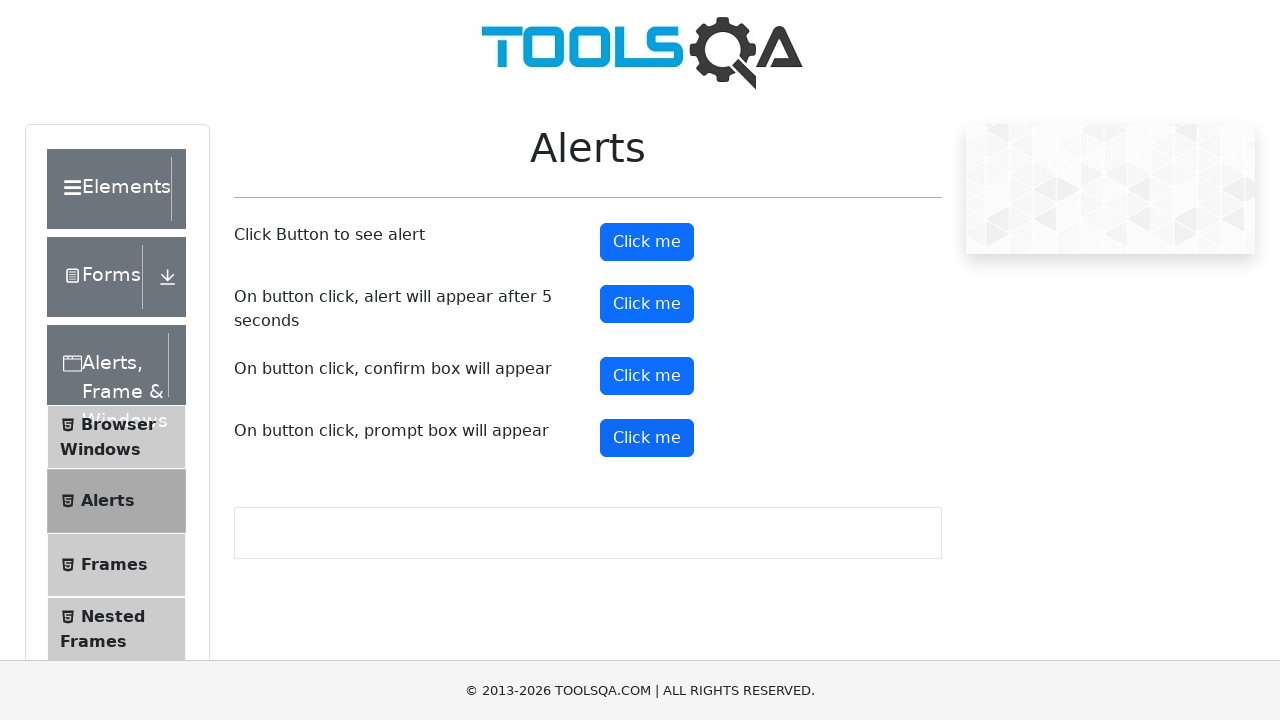

Set up dialog event listener to accept prompt with text 'Vikram Sharma'
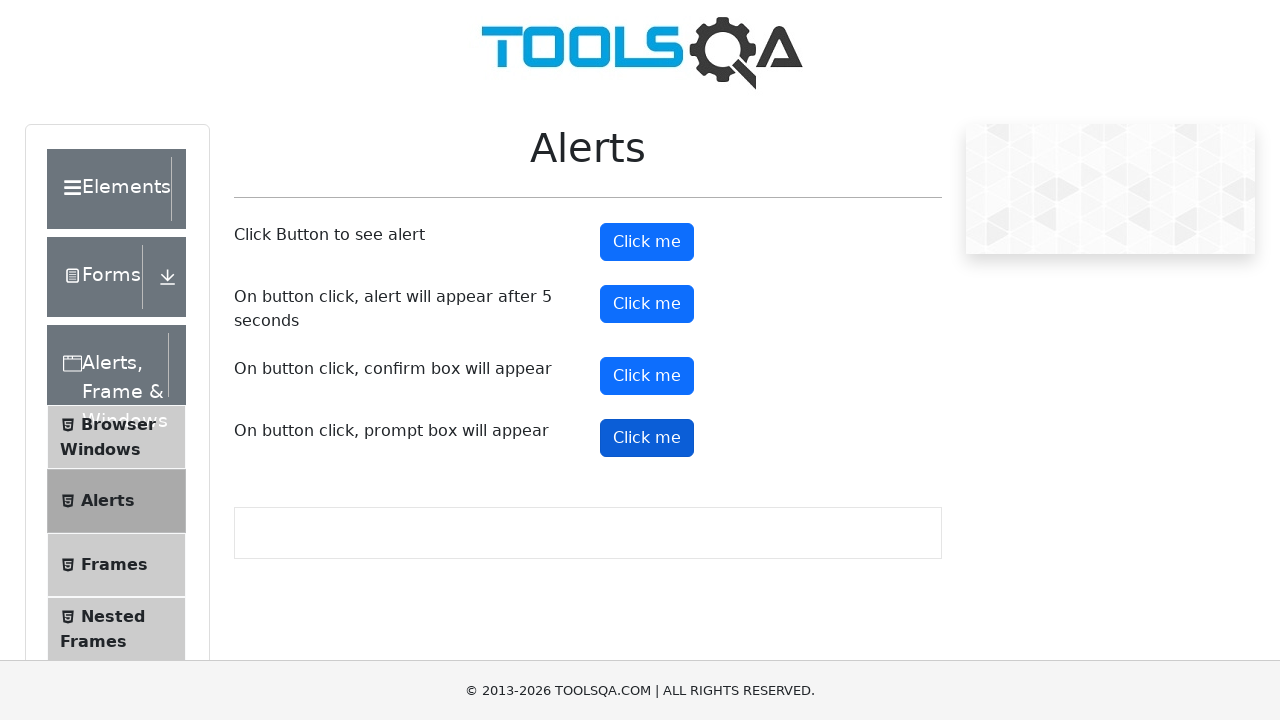

Clicked prompt button to trigger the prompt dialog with handler ready at (647, 438) on button#promtButton
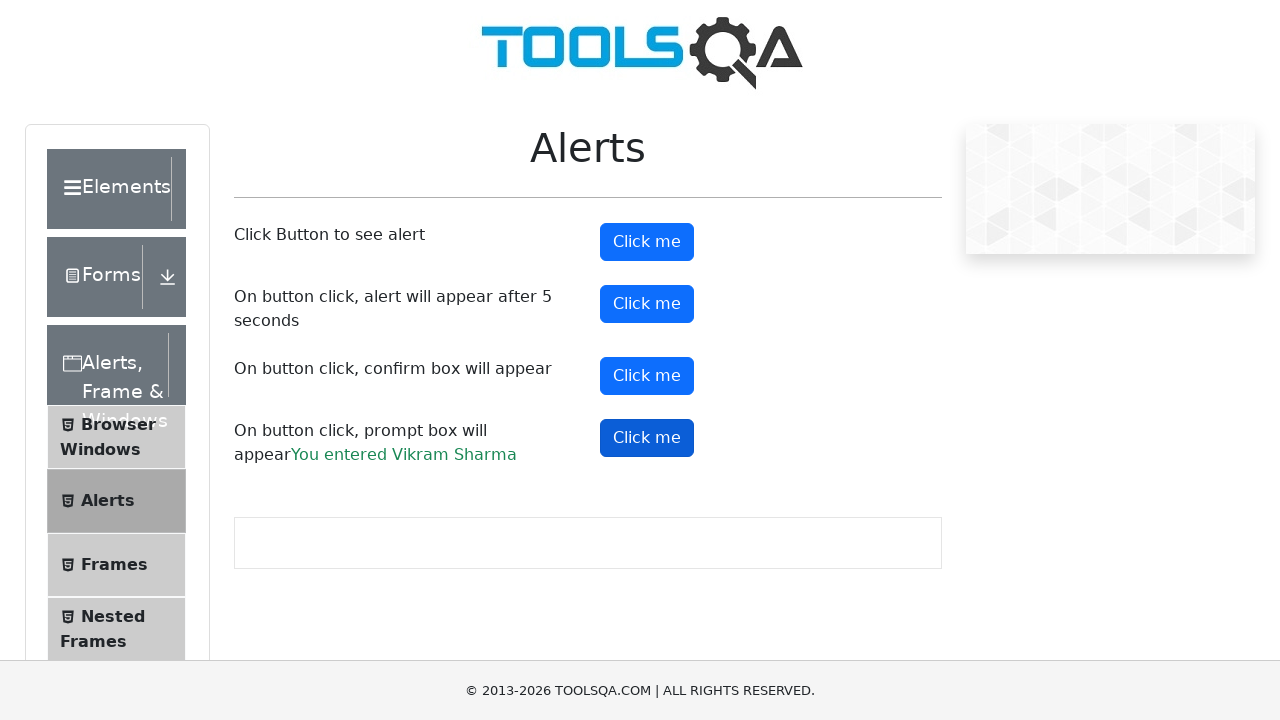

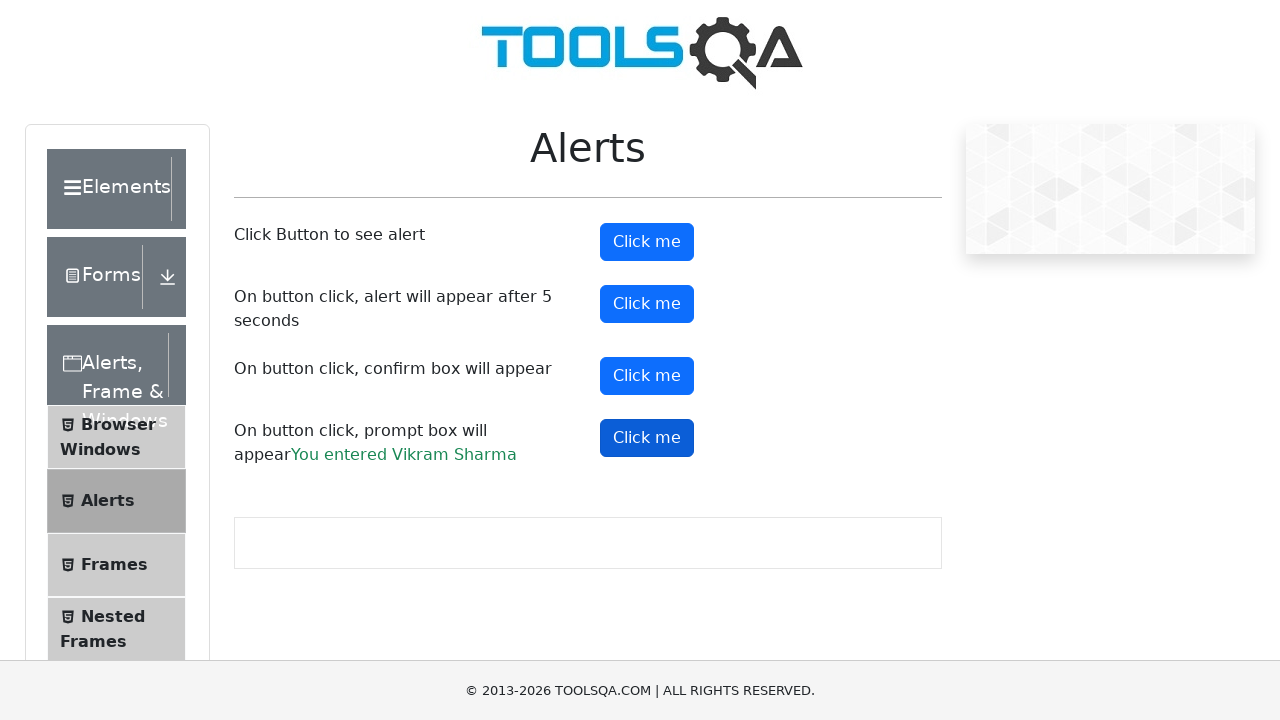